Tests a math form by reading a value from the page, calculating a logarithmic formula, entering the result, checking a robot checkbox, selecting a radio button, and submitting the form.

Starting URL: http://suninjuly.github.io/math.html

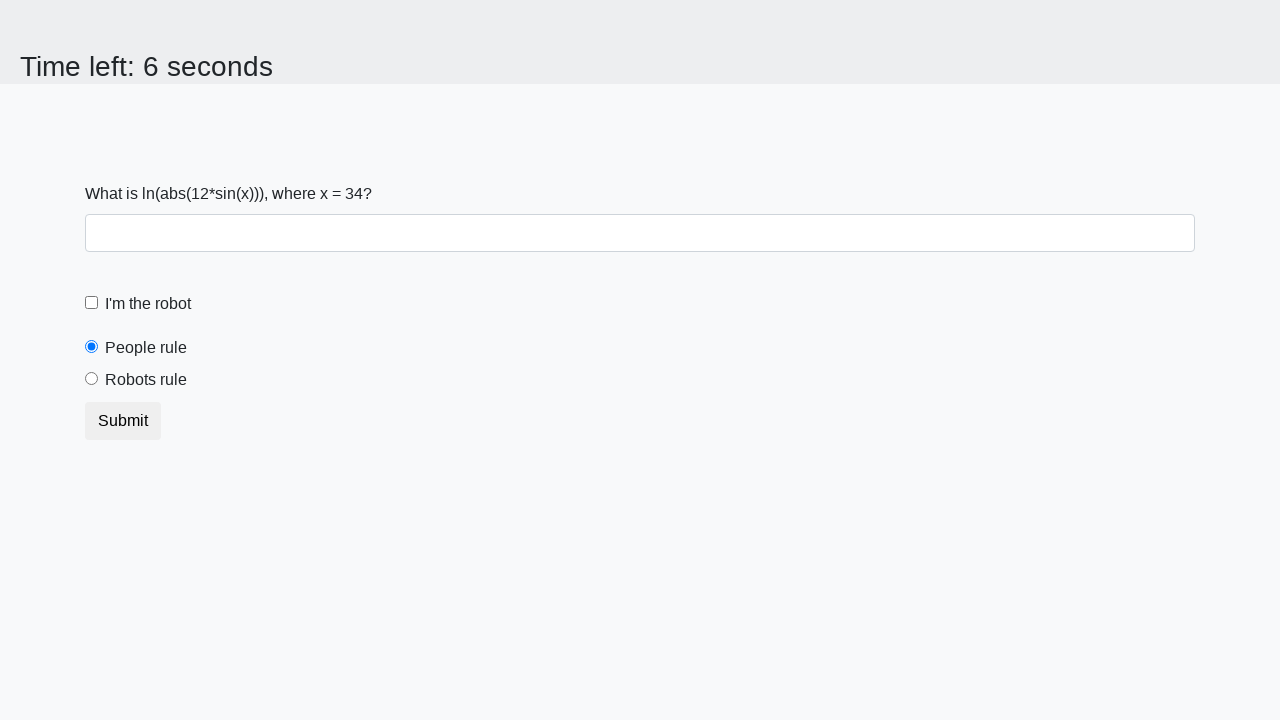

Read x value from page: 34
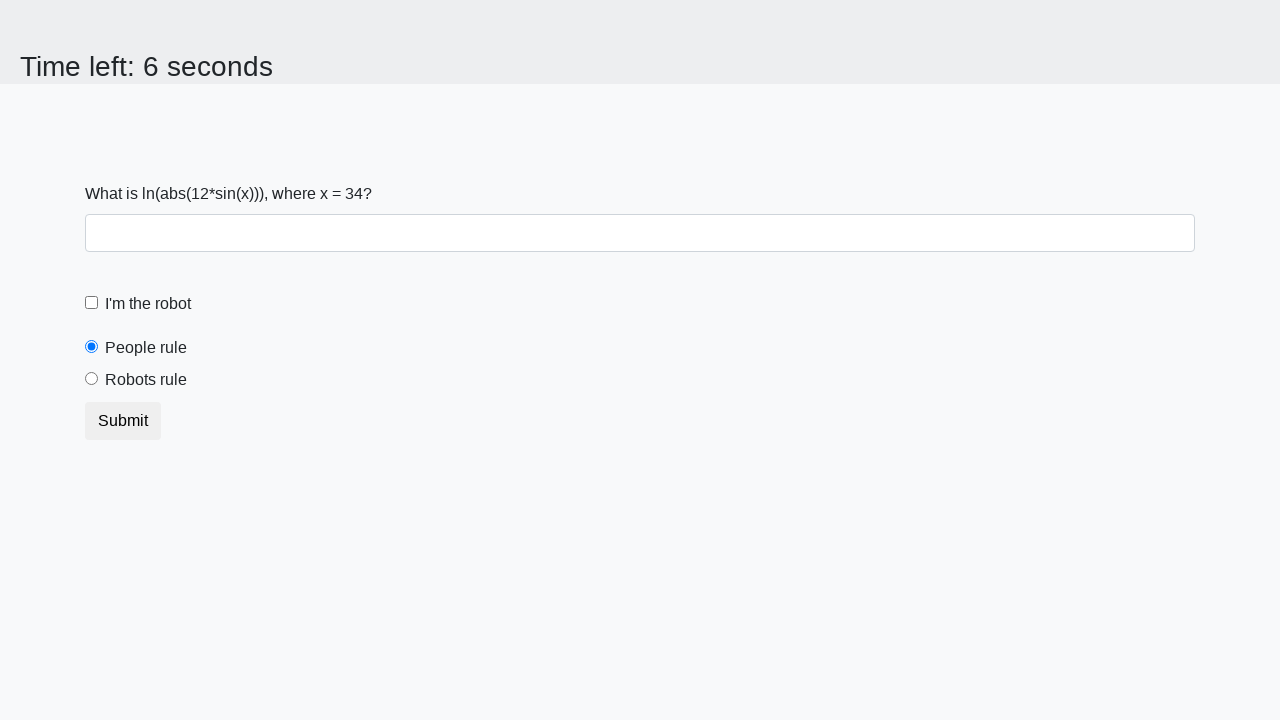

Calculated logarithmic formula result: 1.8482960969146534
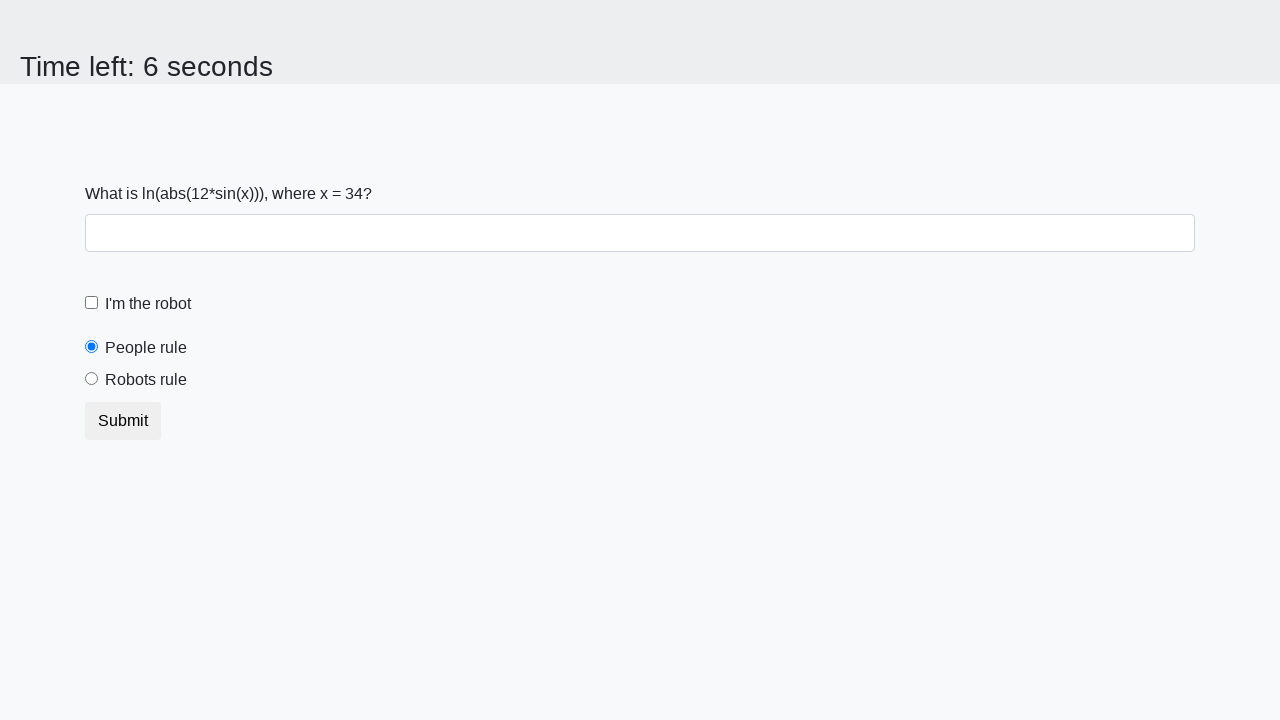

Filled answer field with calculated value on div.form-group>input#answer
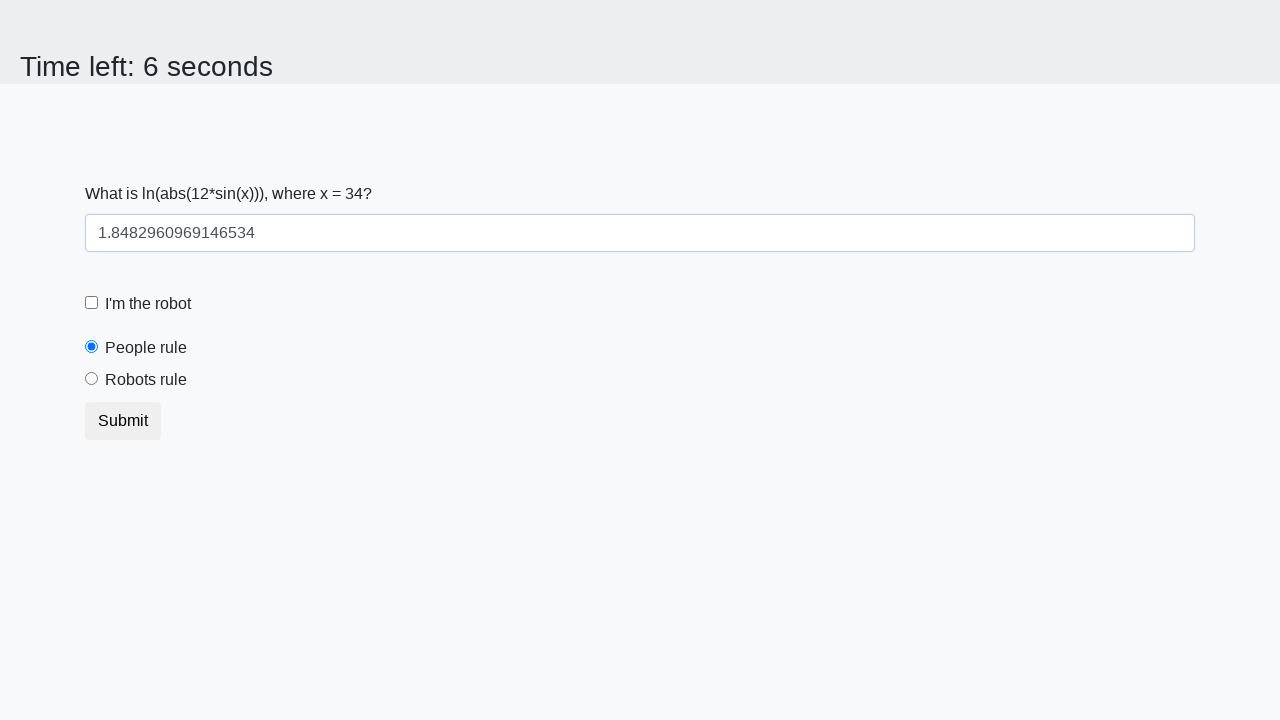

Checked the robot checkbox at (92, 303) on div.form-check>#robotCheckbox
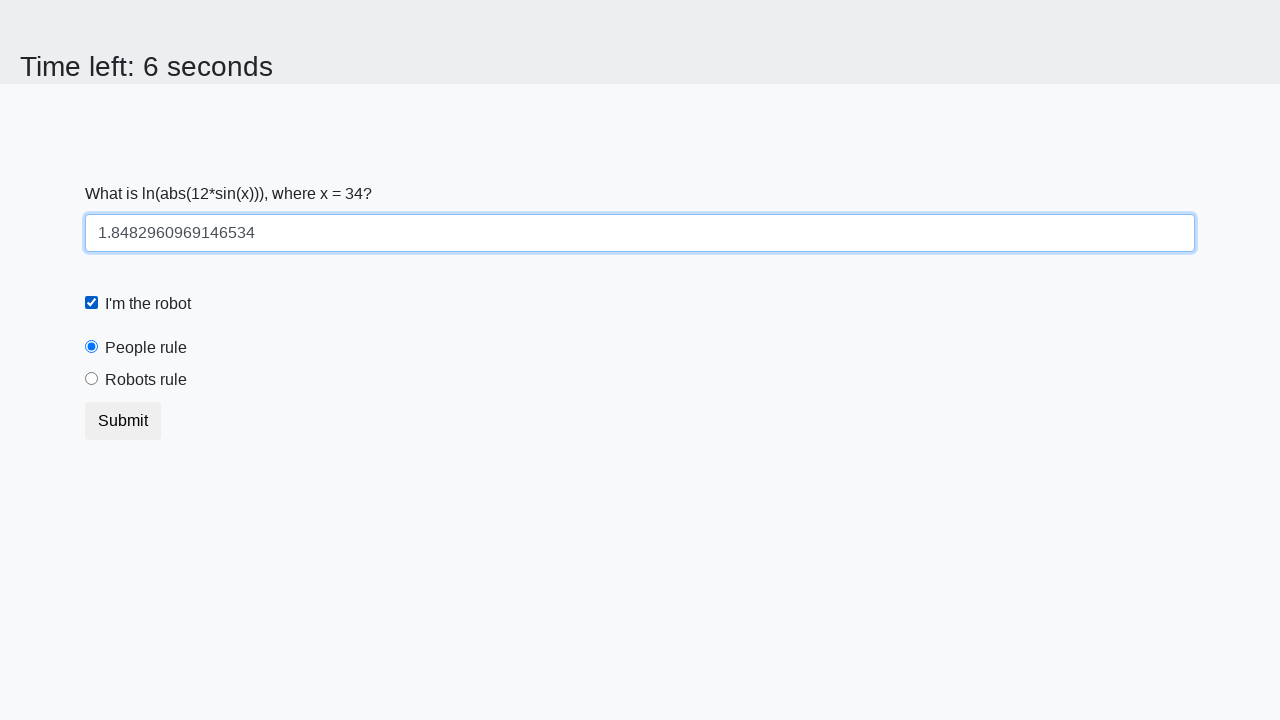

Selected the radio button at (92, 379) on div.form-radio-custom>input.form-check-input
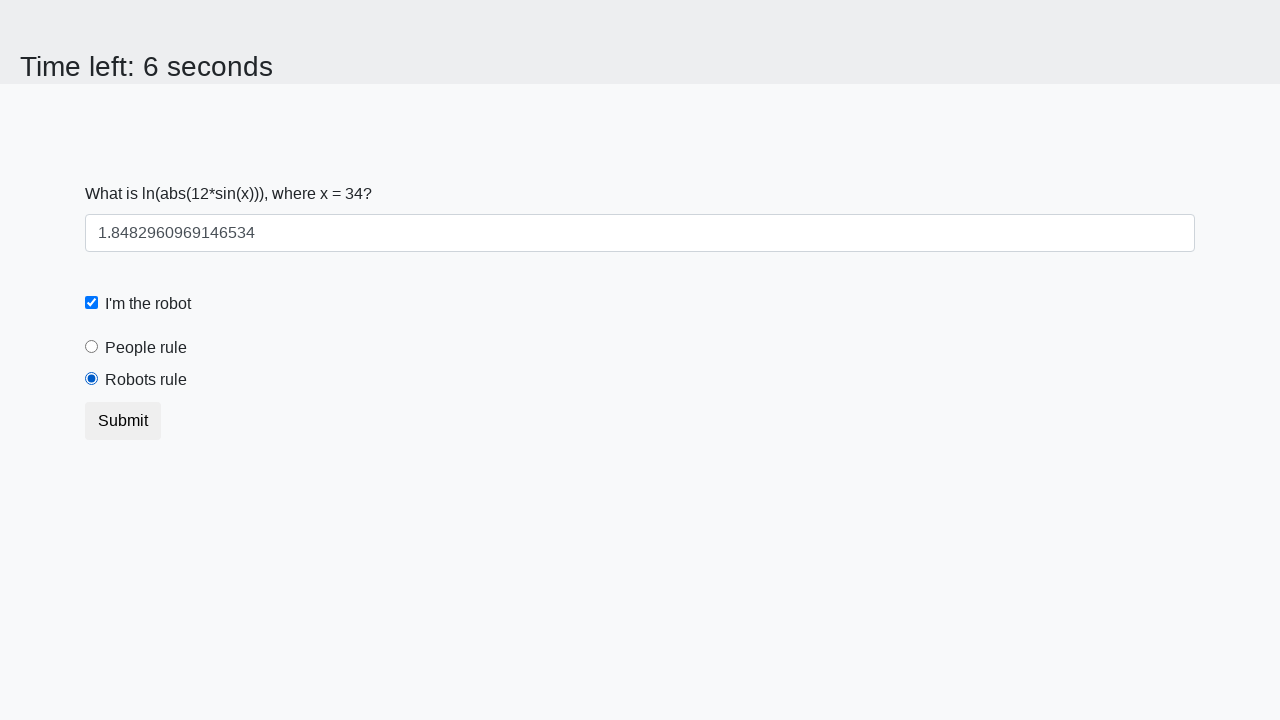

Clicked submit button to complete the form at (123, 421) on button.btn-default
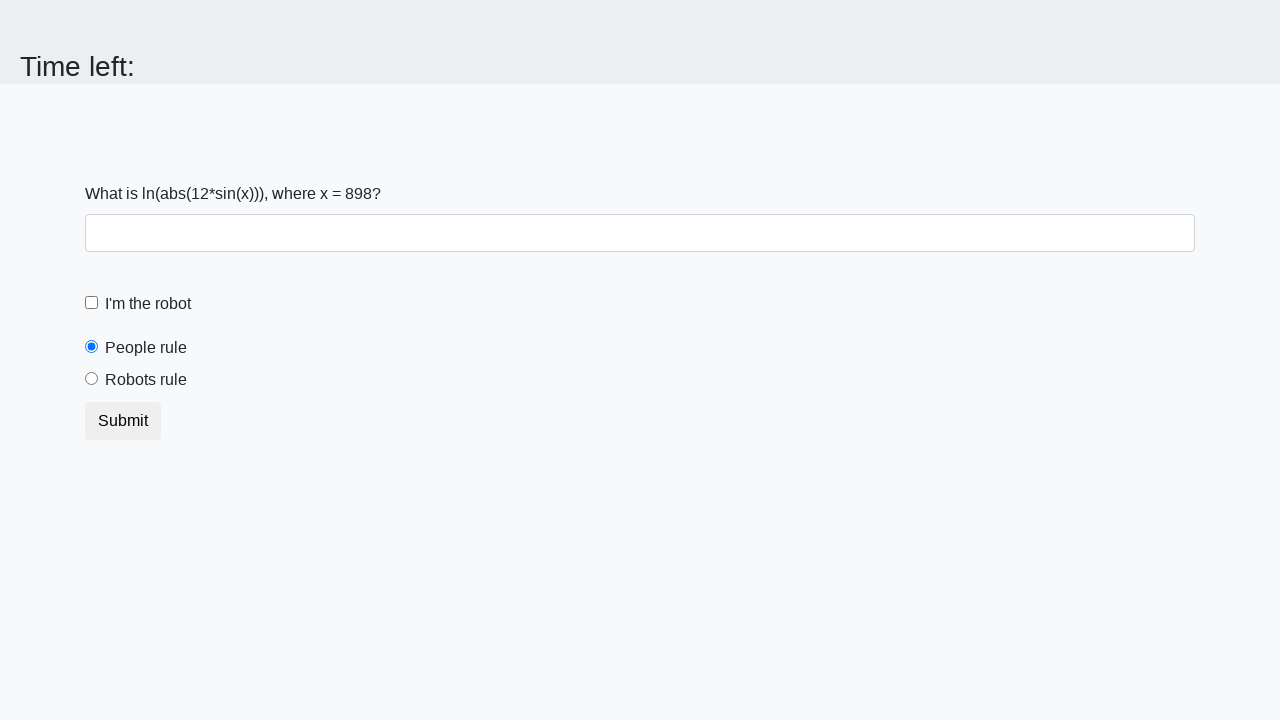

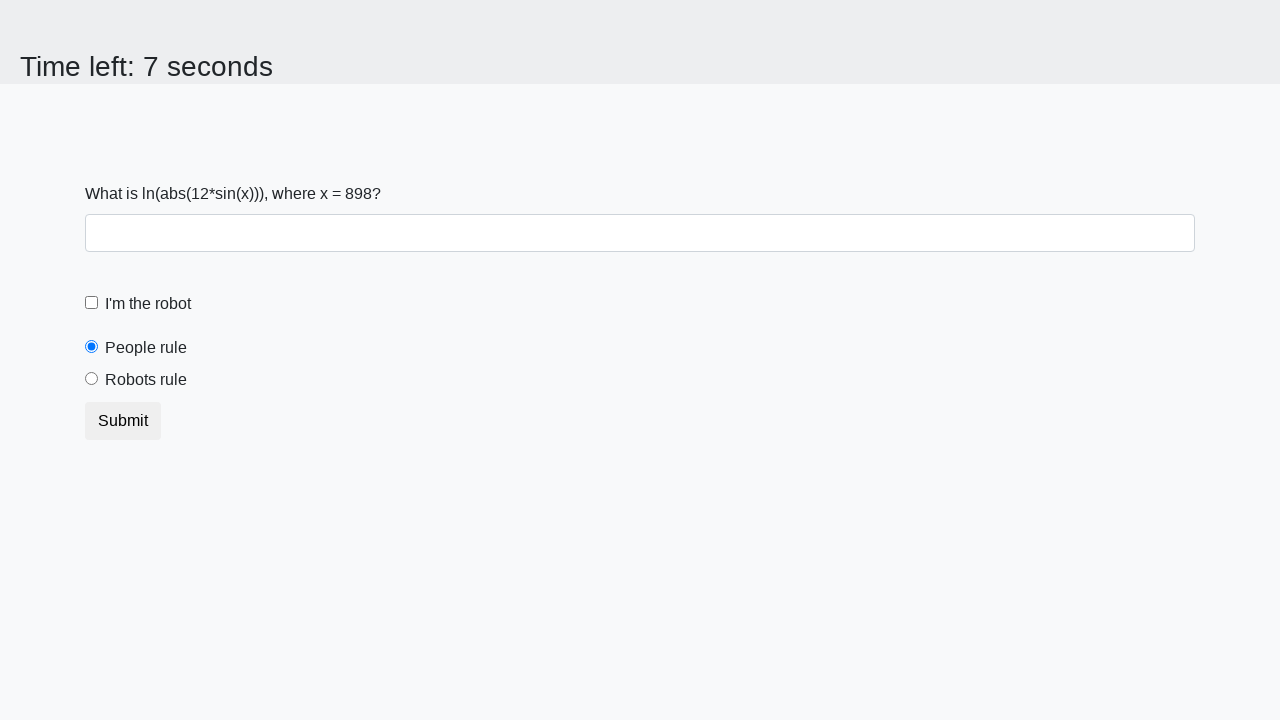